Locates the first element with a specific class name and retrieves its text content

Starting URL: https://acctabootcamp.github.io/site/examples/locators

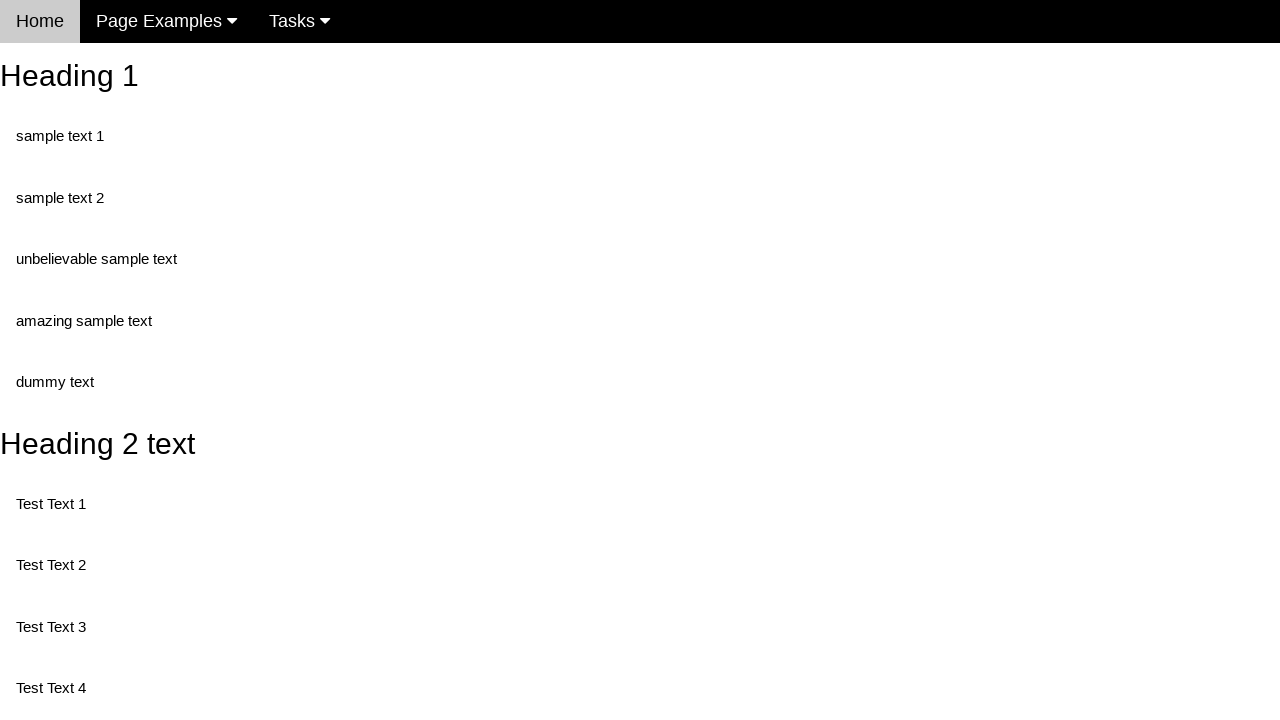

Navigated to locators example page
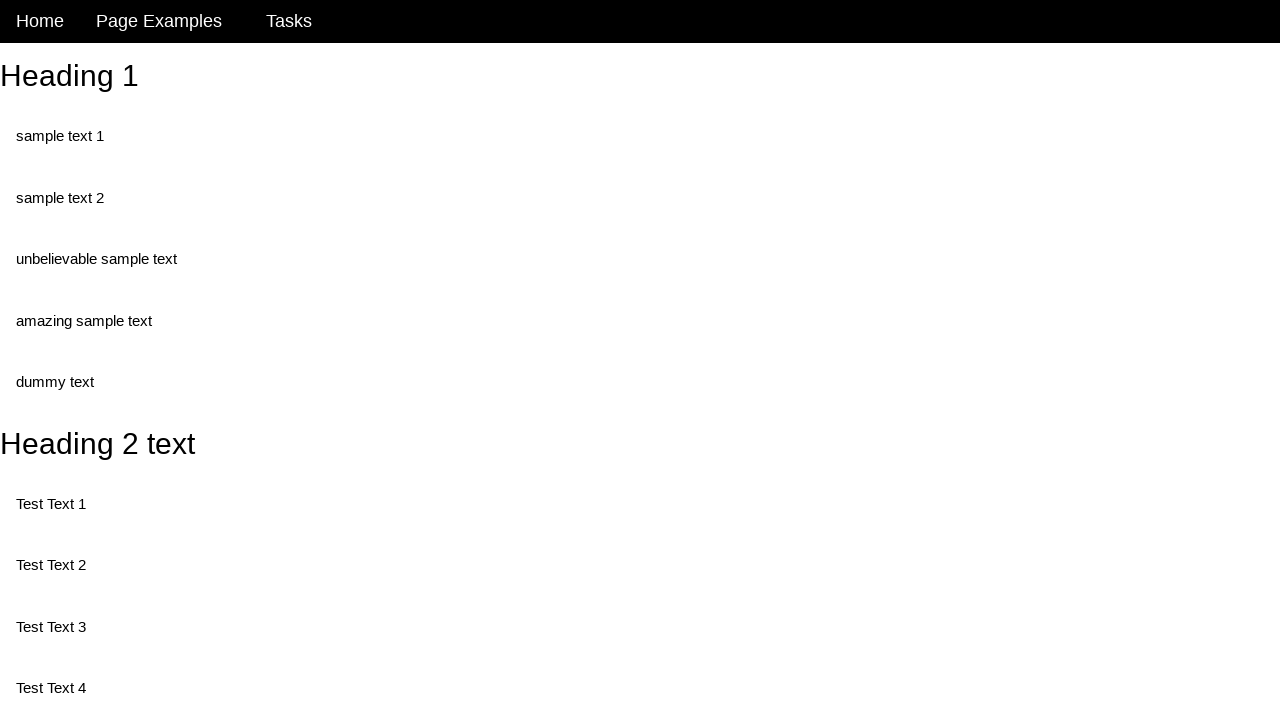

Located first element with class 'test' and retrieved its text content
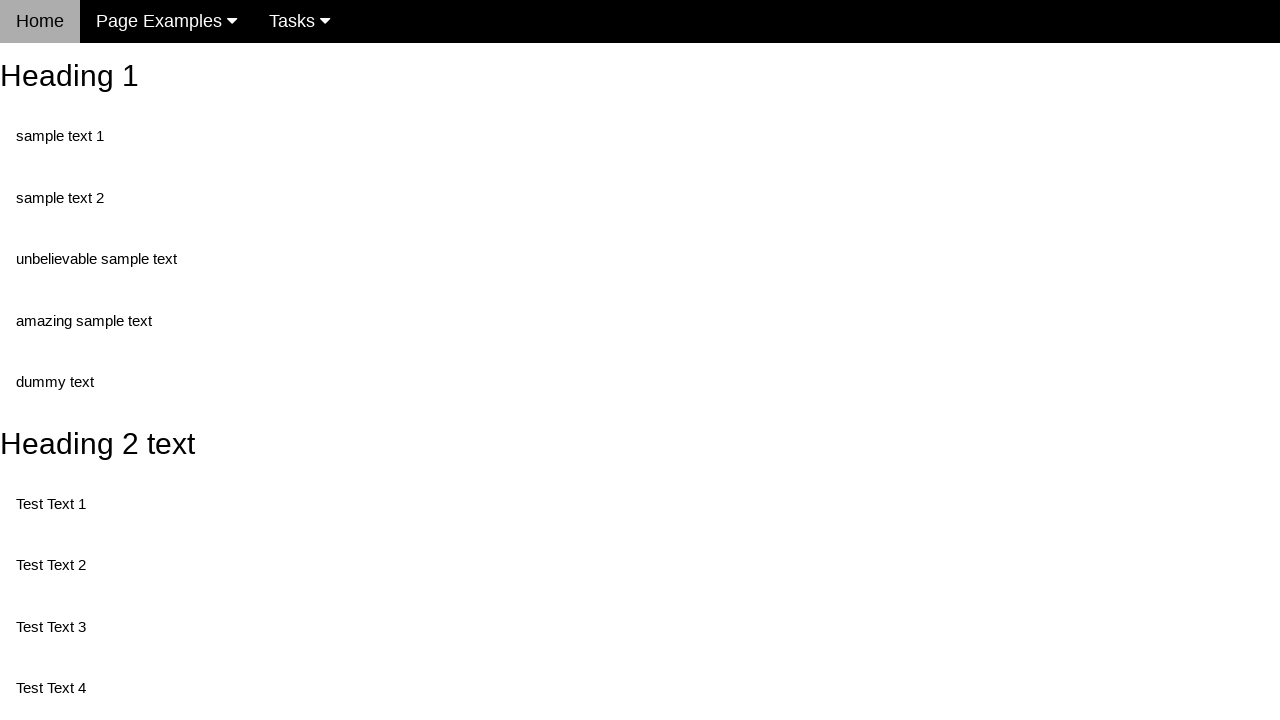

Printed text content: Test Text 1
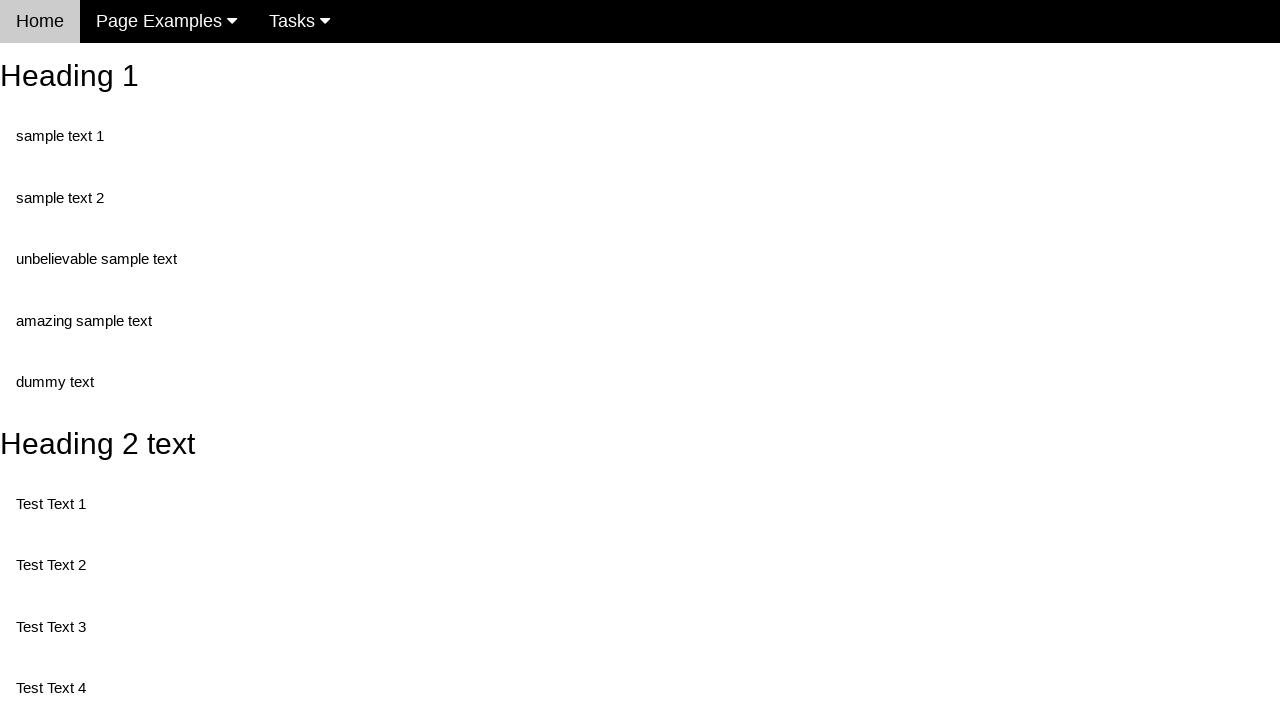

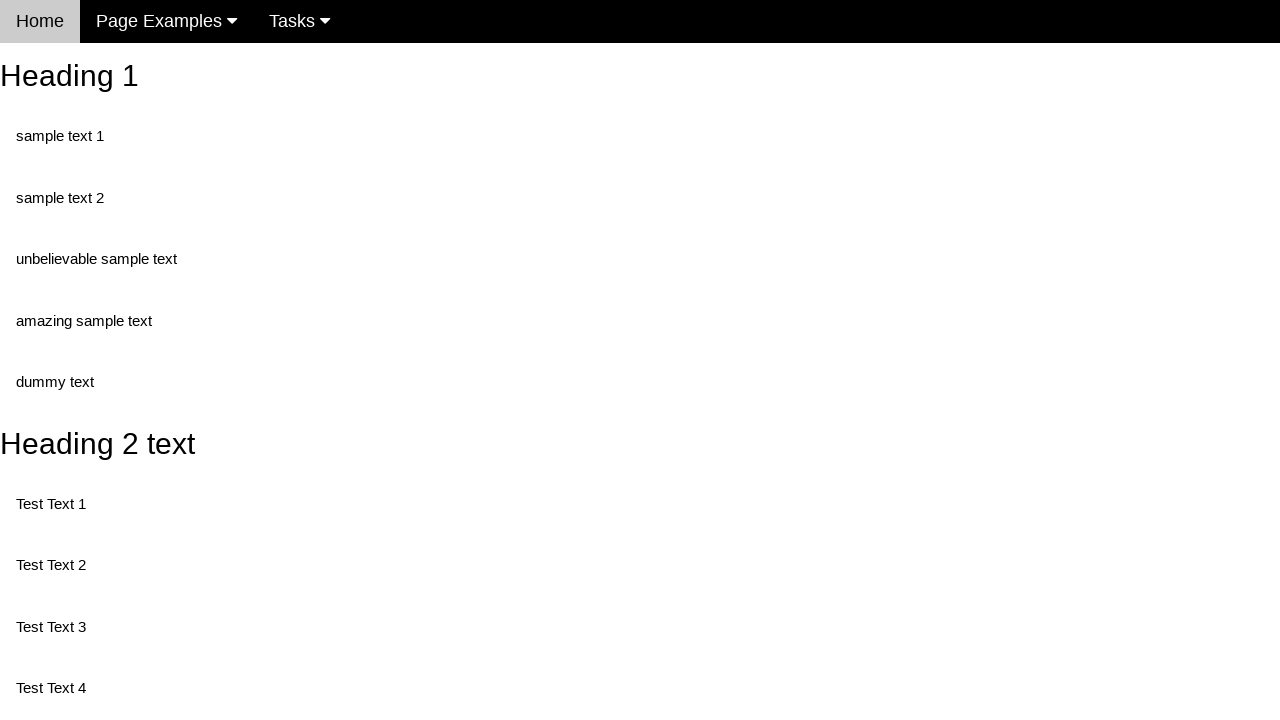